Clicks on the GitHub link in the framework section of the portfolio page

Starting URL: https://nouri2i.github.io/

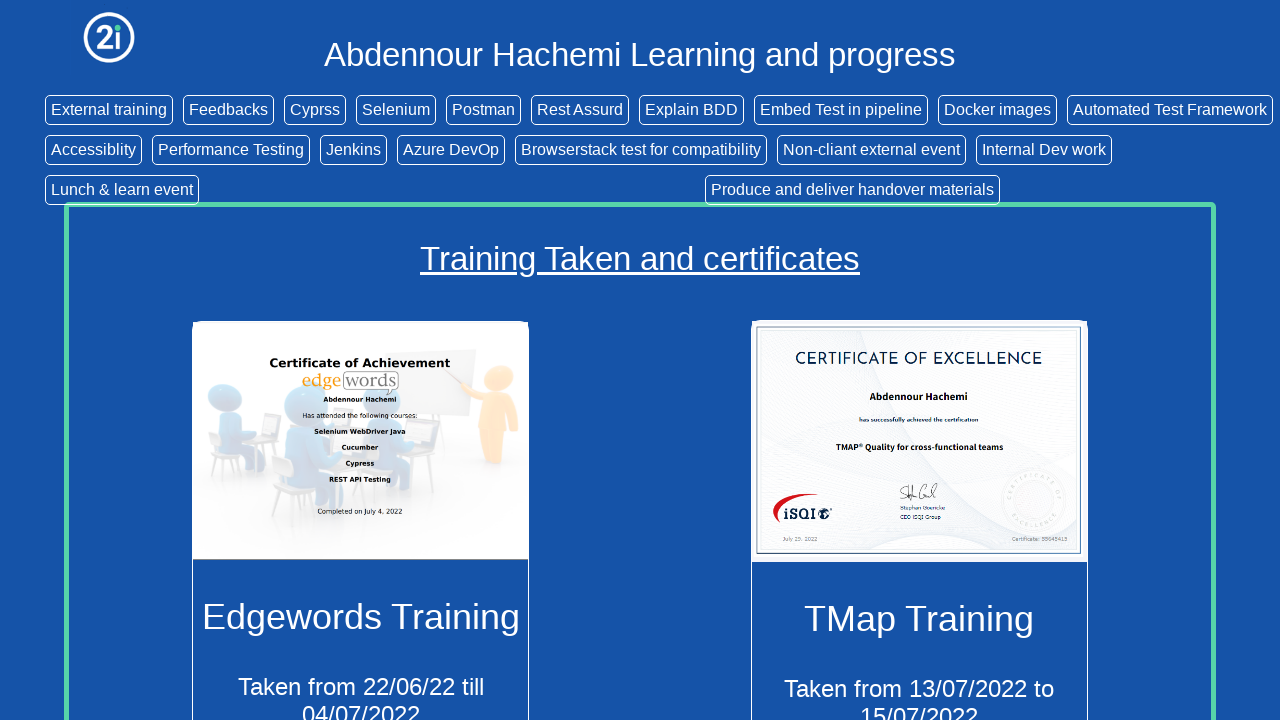

Clicked framework section link at (1170, 110) on a[href='#framework']
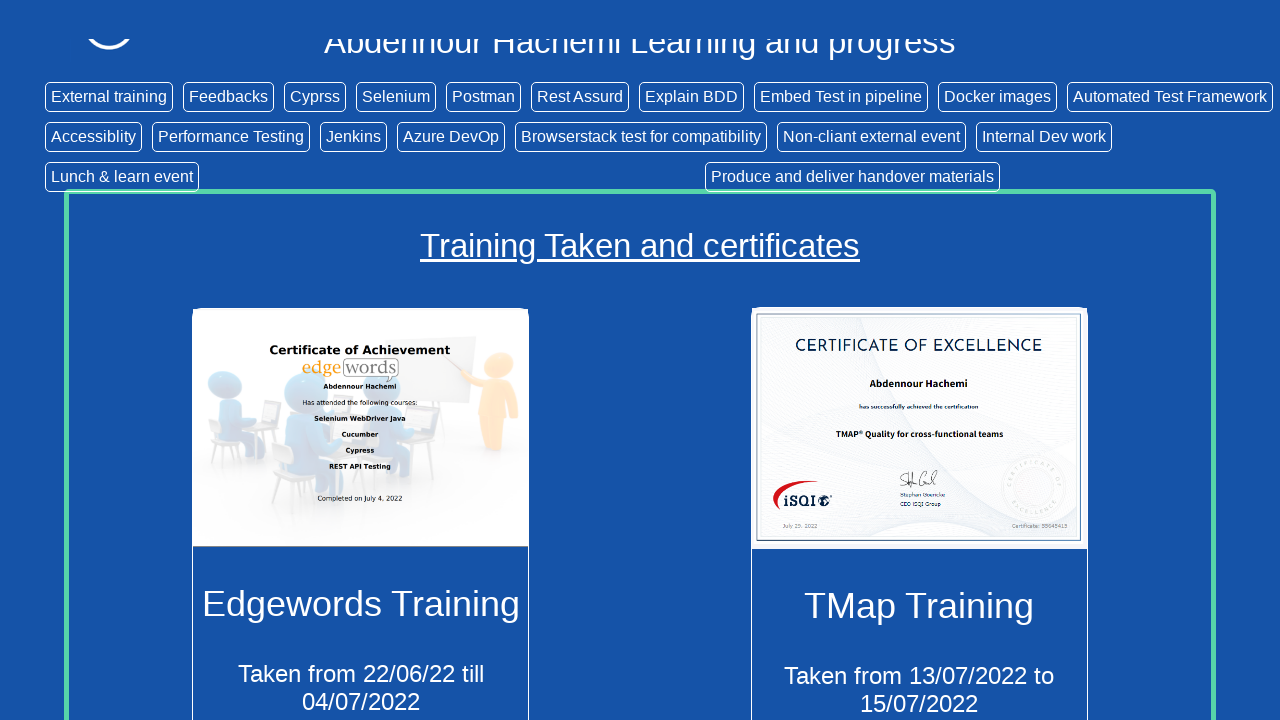

Clicked GitHub link in framework section to load GitHub page at (567, 288) on #frameworkgithubLink
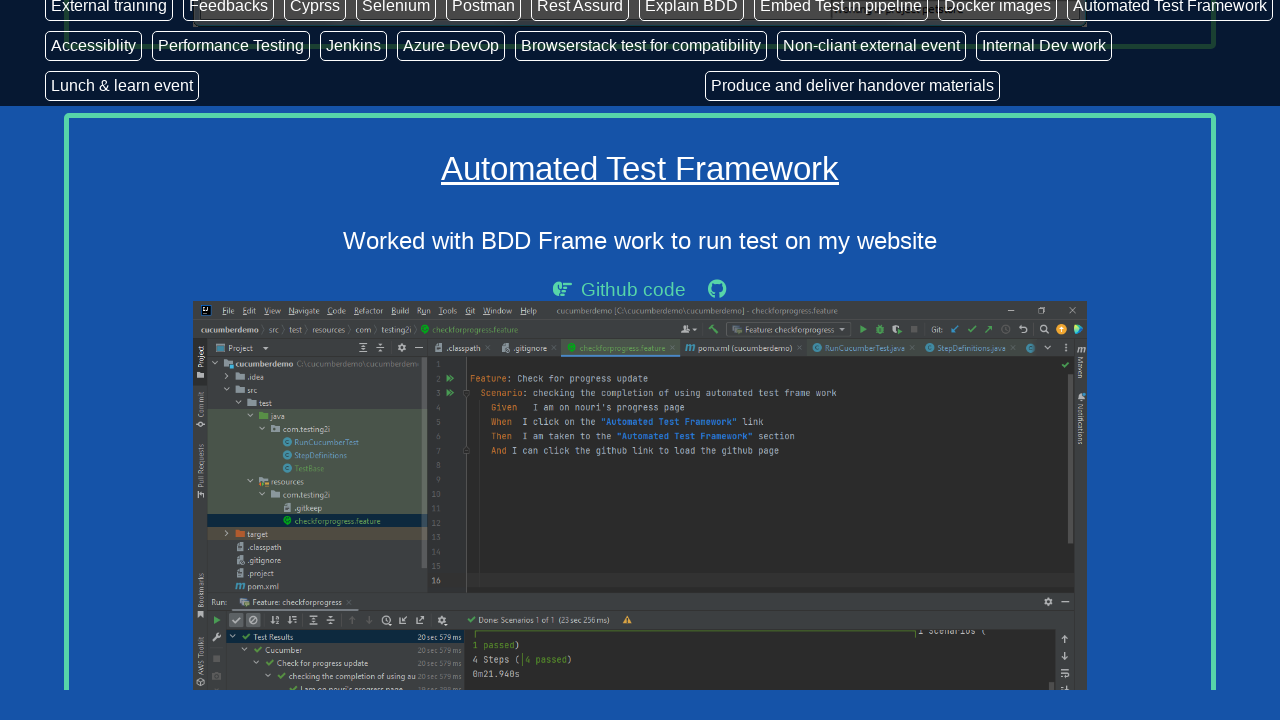

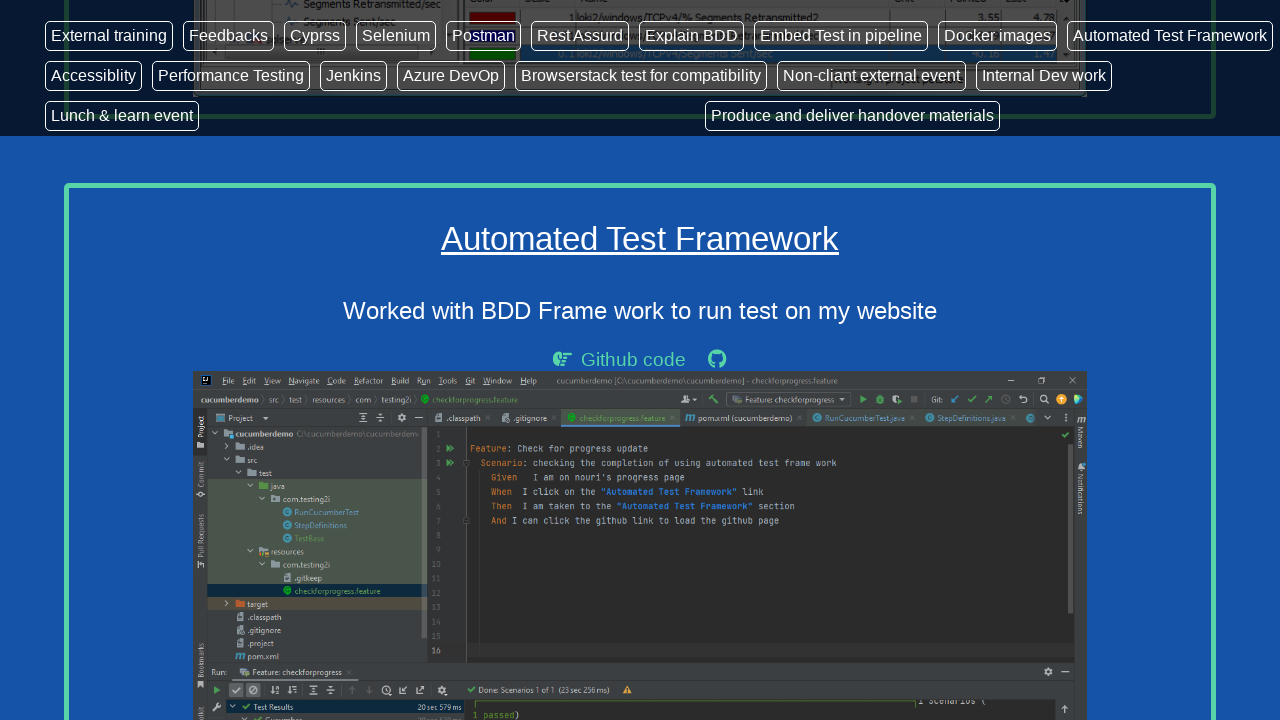